Loads BrowserStack homepage, navigates to the same URL, and verifies page title through multiple assertions

Starting URL: https://www.browserstack.com/

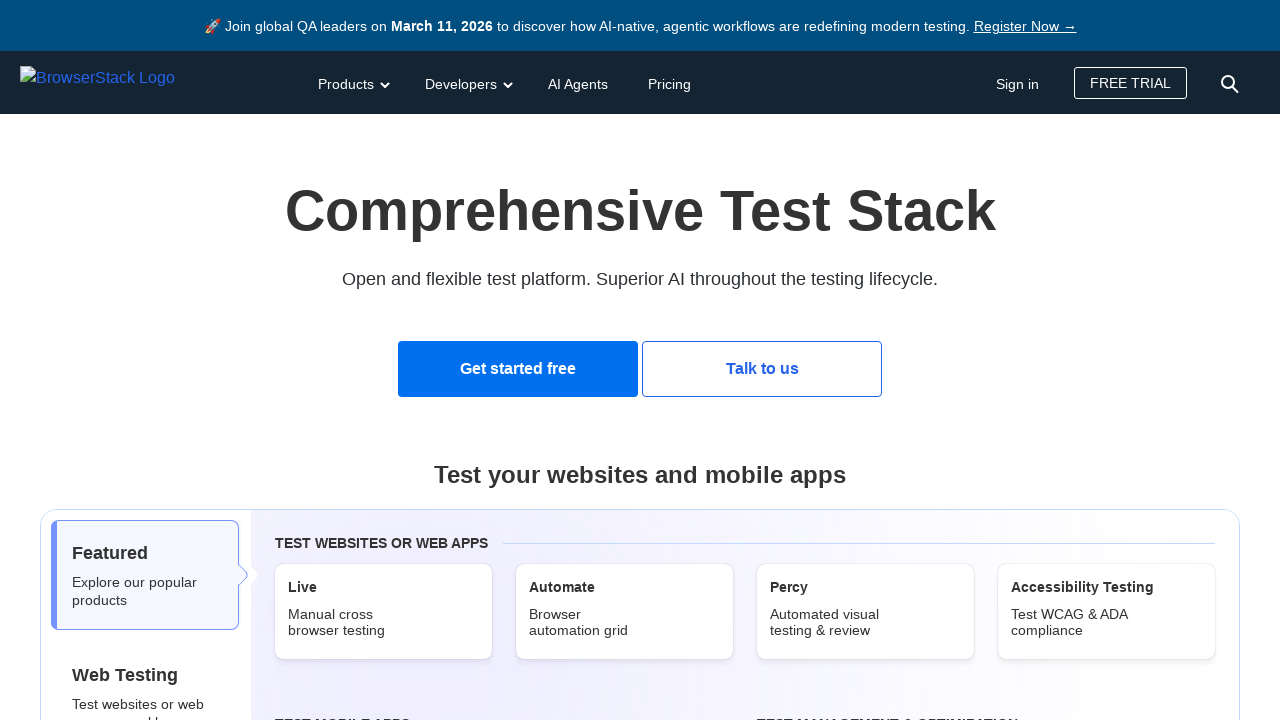

Waited for page to load (domcontentloaded)
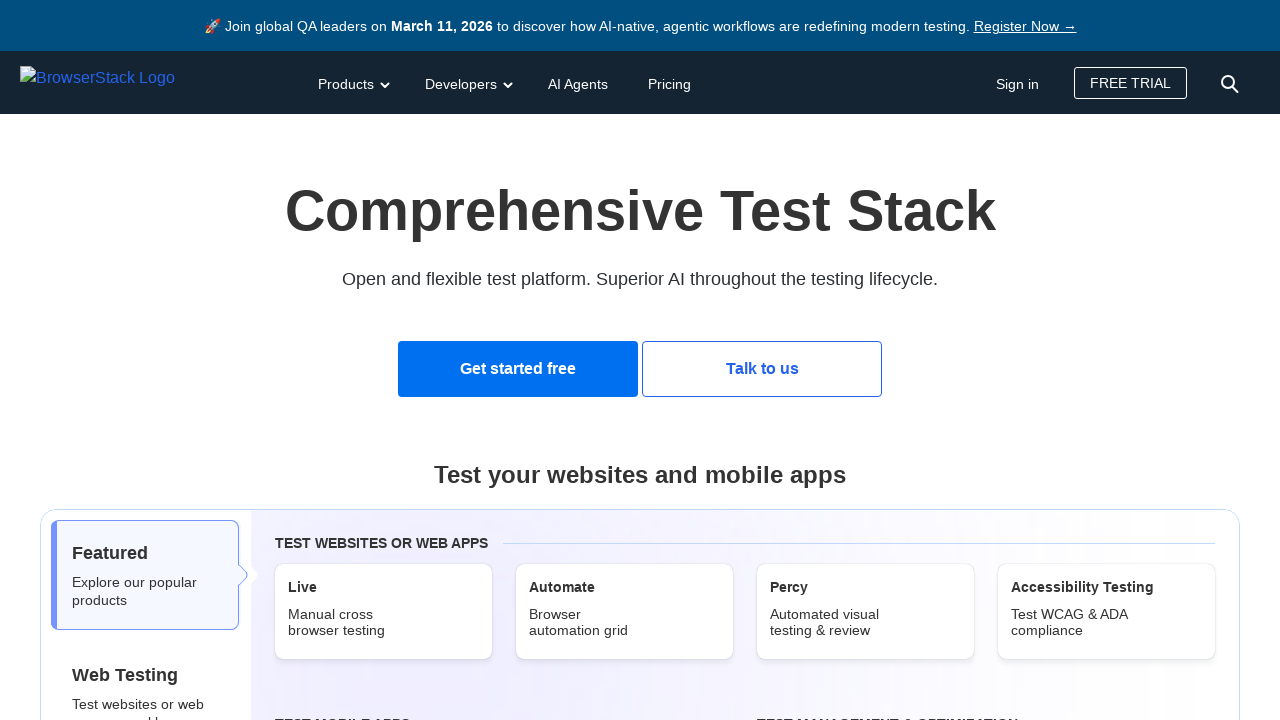

Retrieved page title: 'Most Reliable App & Cross Browser Testing Platform | BrowserStack'
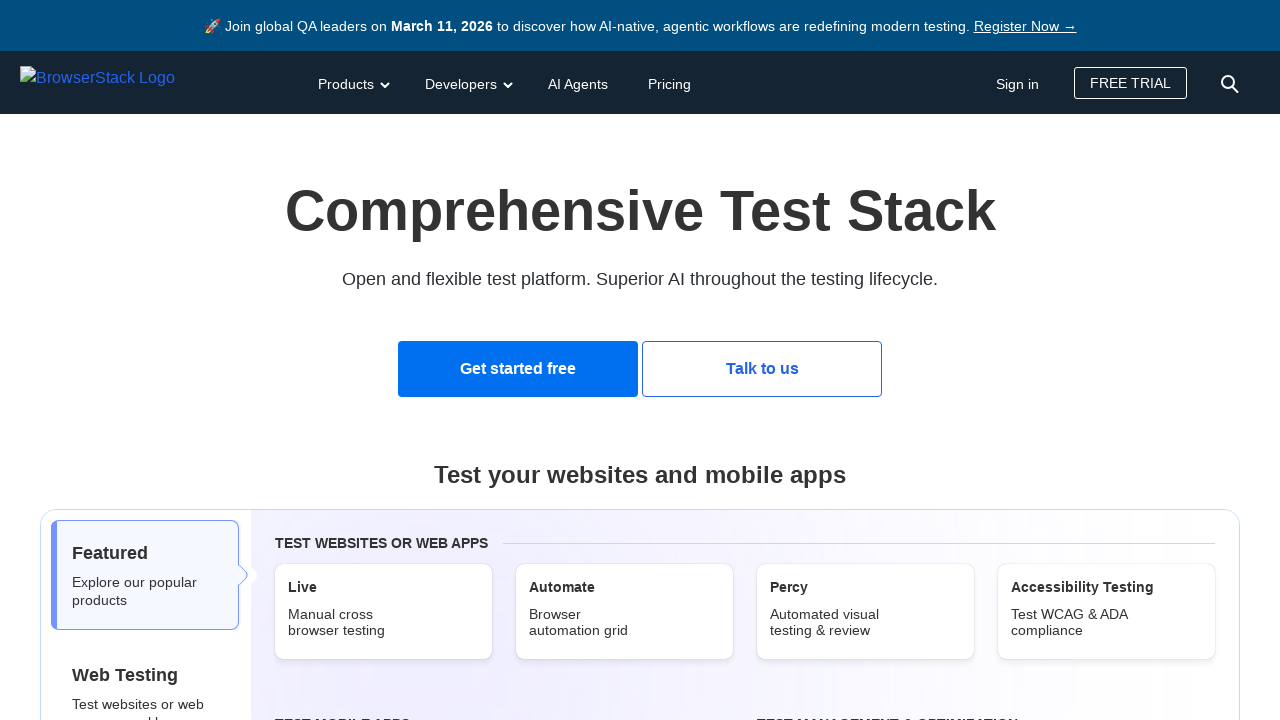

Asserted that title contains 'BrowserStack'
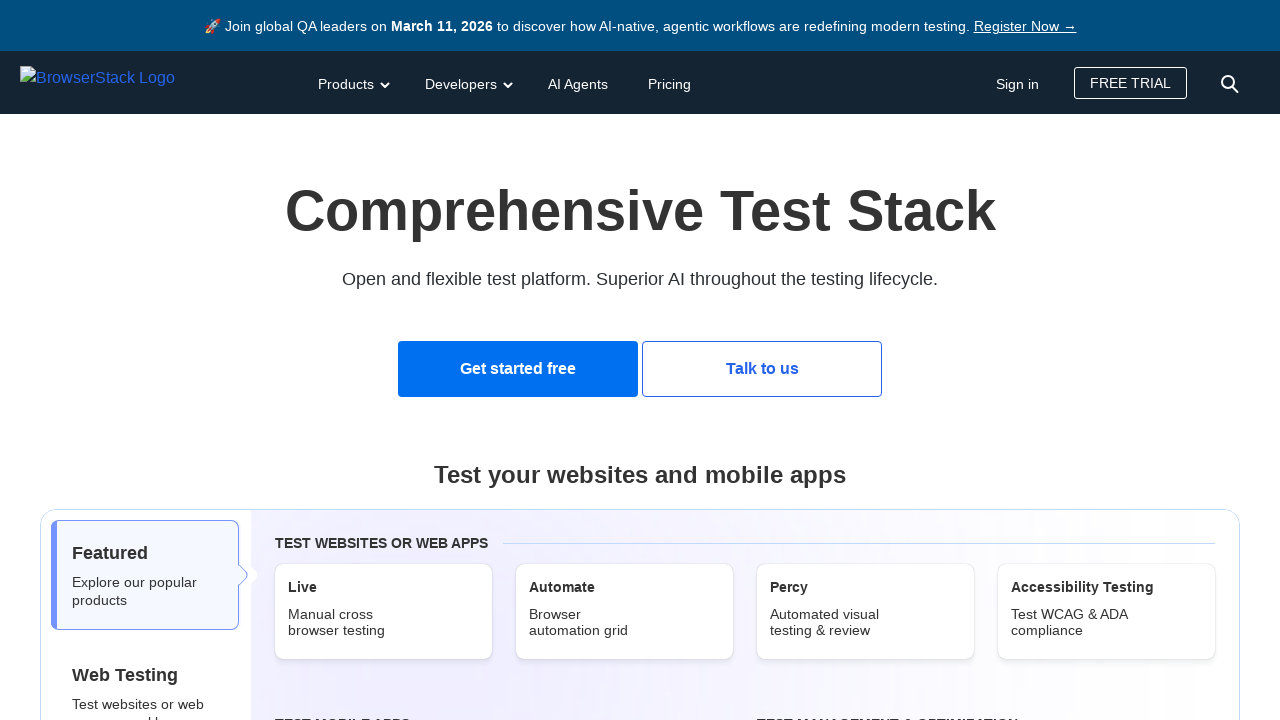

Navigated to https://www.browserstack.com/
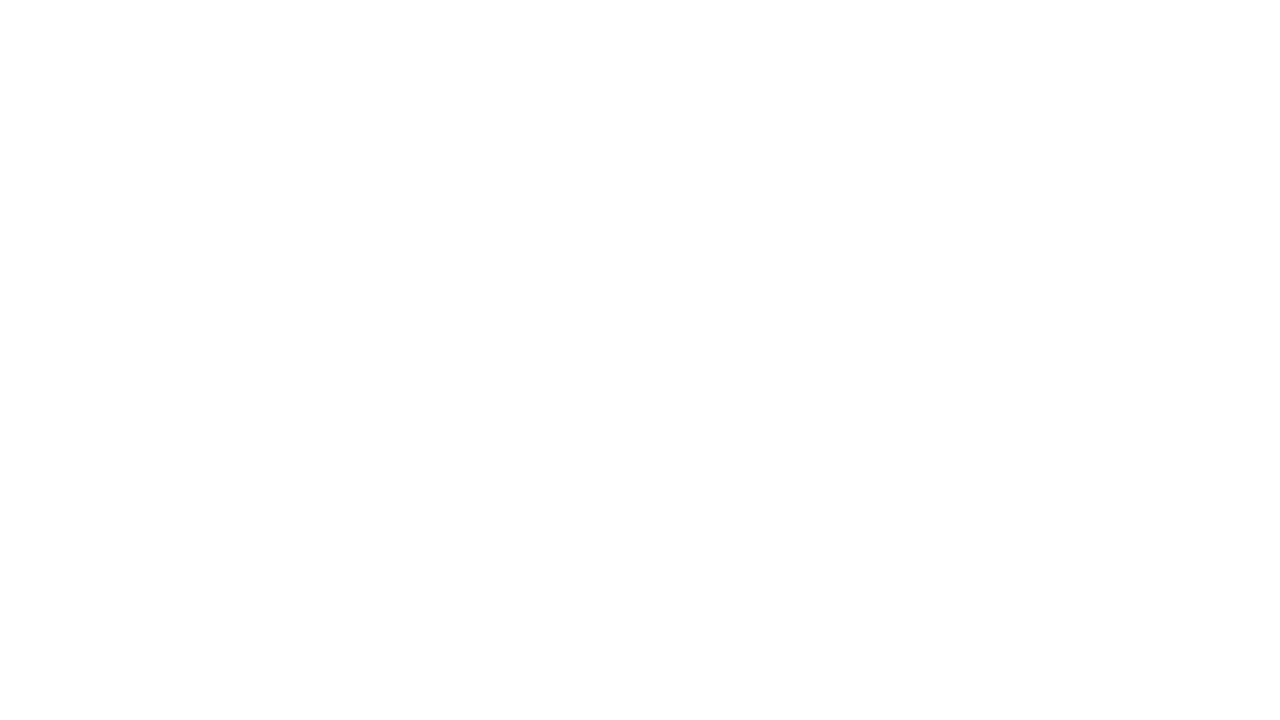

Waited for page to load after navigation (domcontentloaded)
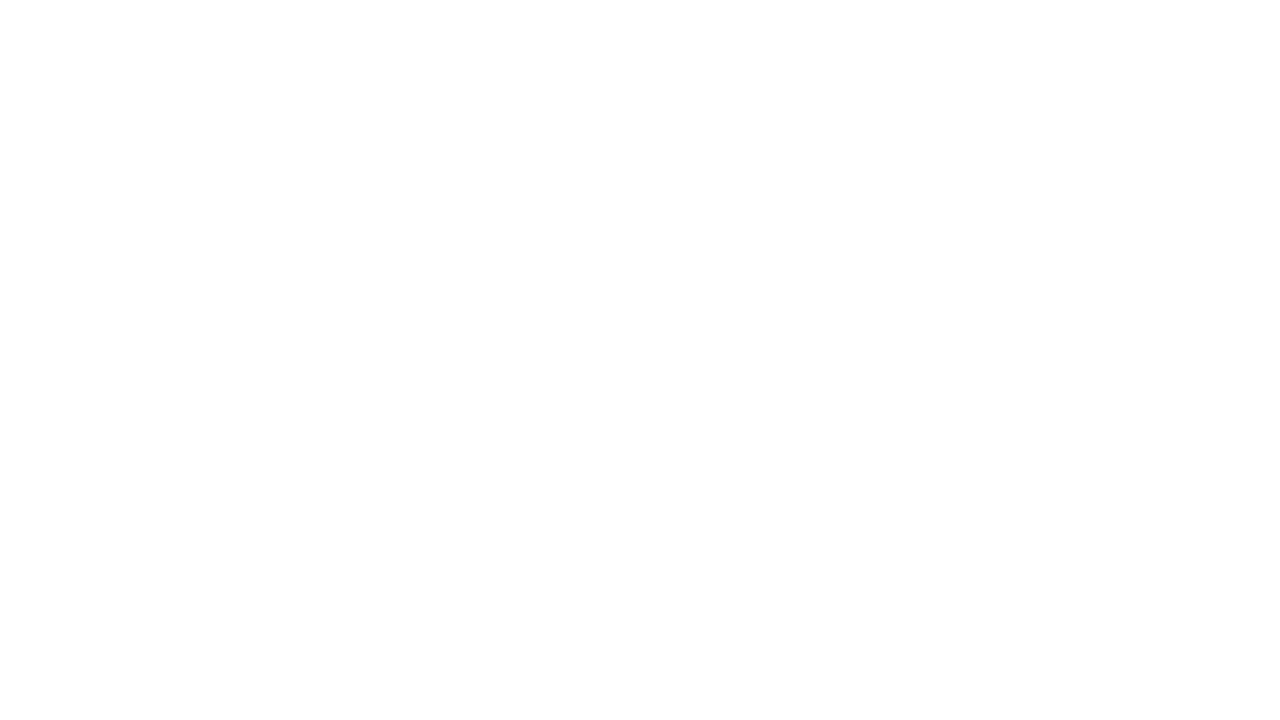

Retrieved page title after navigation: 'Most Reliable App & Cross Browser Testing Platform | BrowserStack'
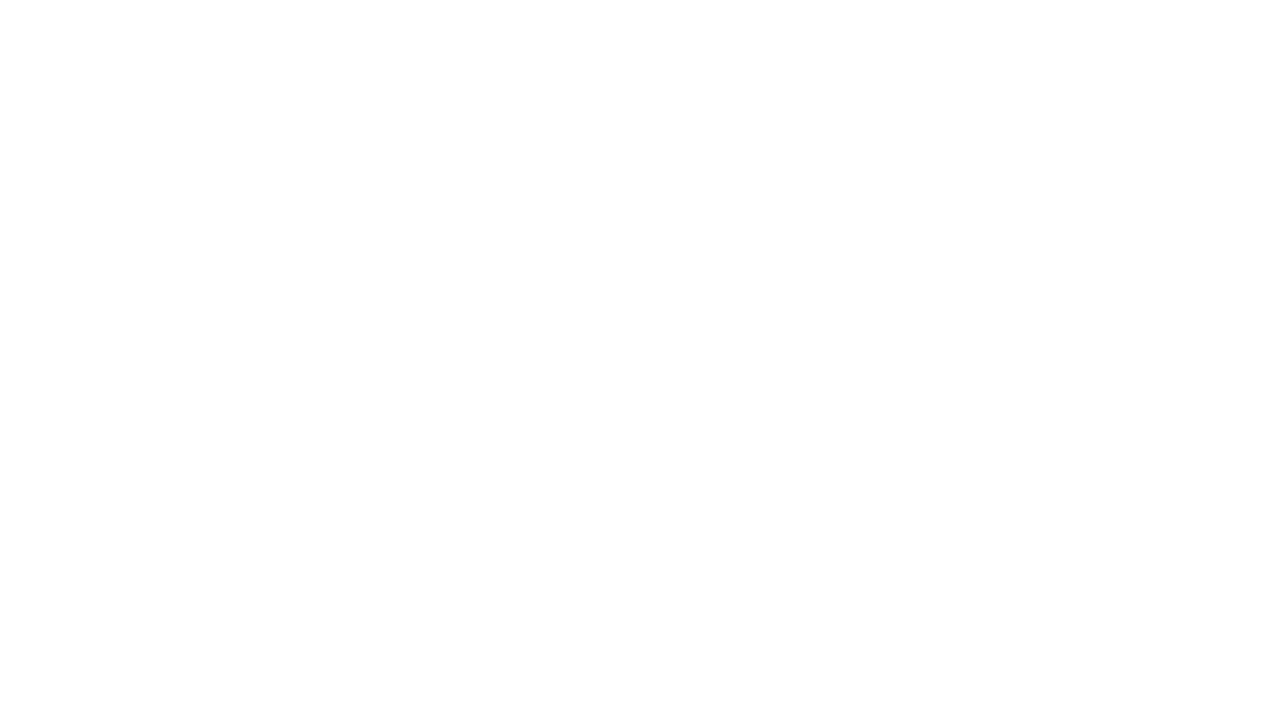

Asserted that page title is not null
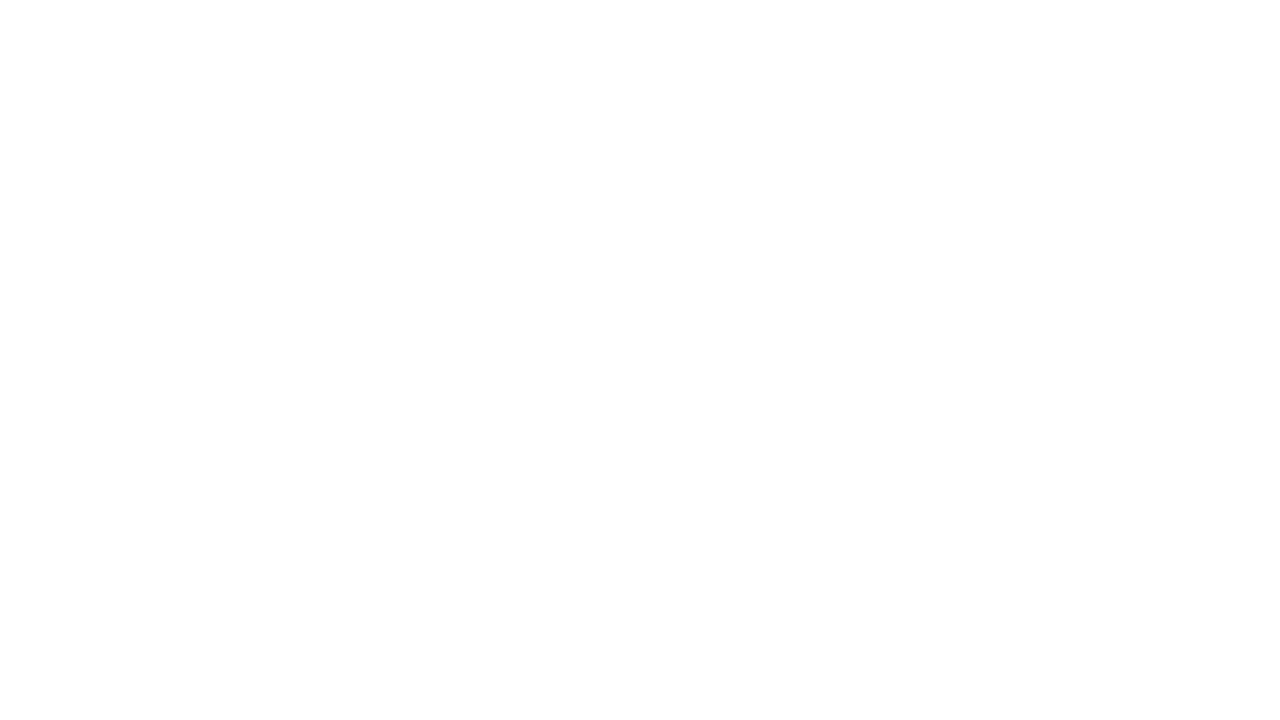

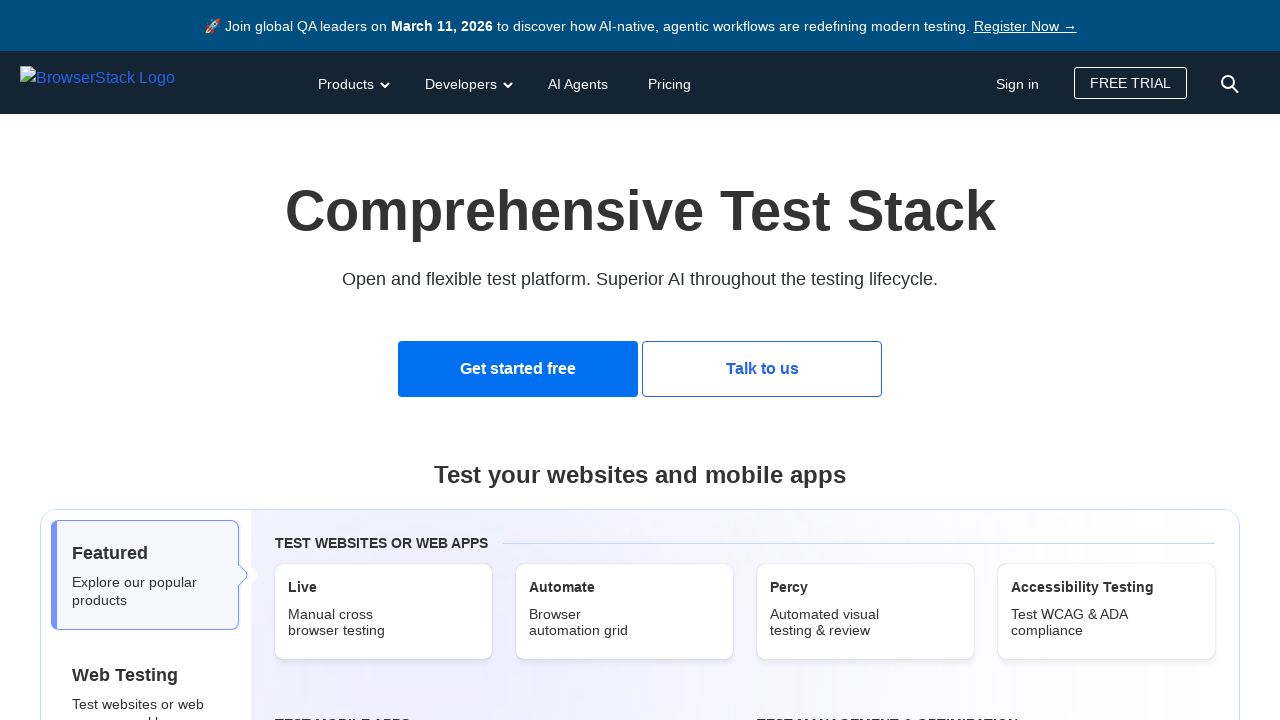